Tests form interaction by clearing text input, filling textarea, selecting dropdown option, clicking radio button and checkboxes

Starting URL: https://seleniumbase.io/demo_page/

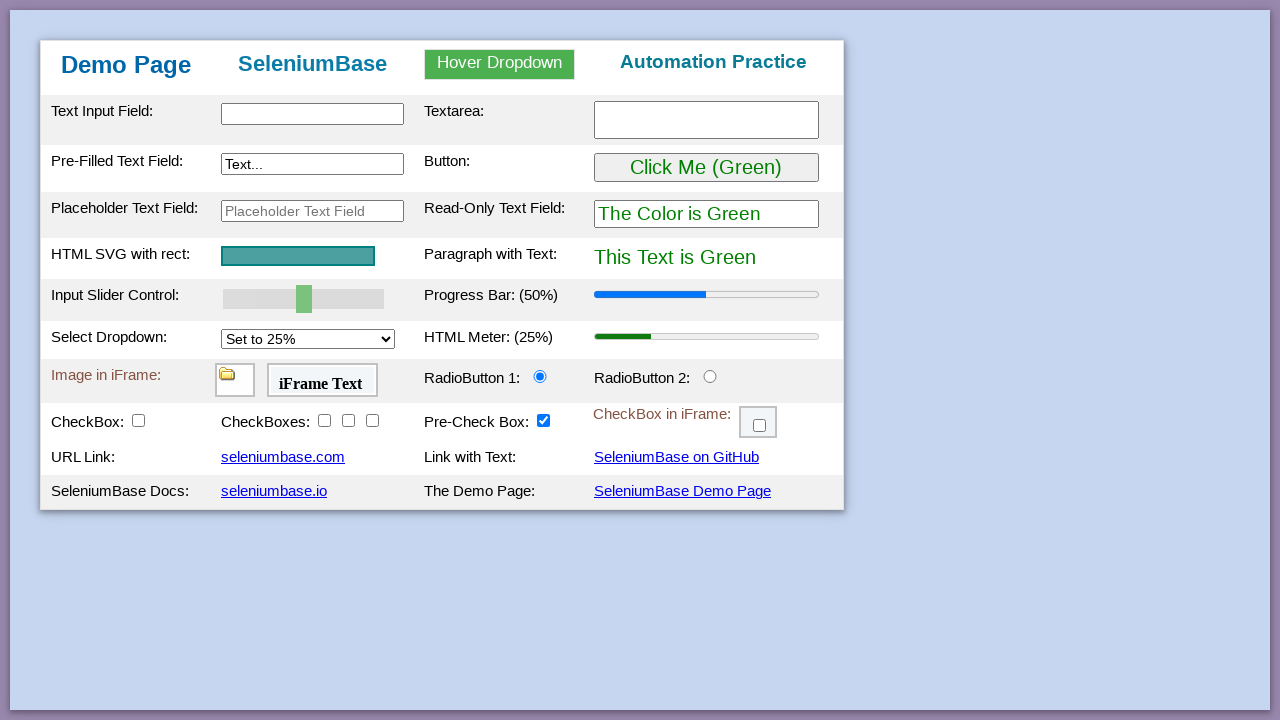

Cleared text input field on #myTextInput2
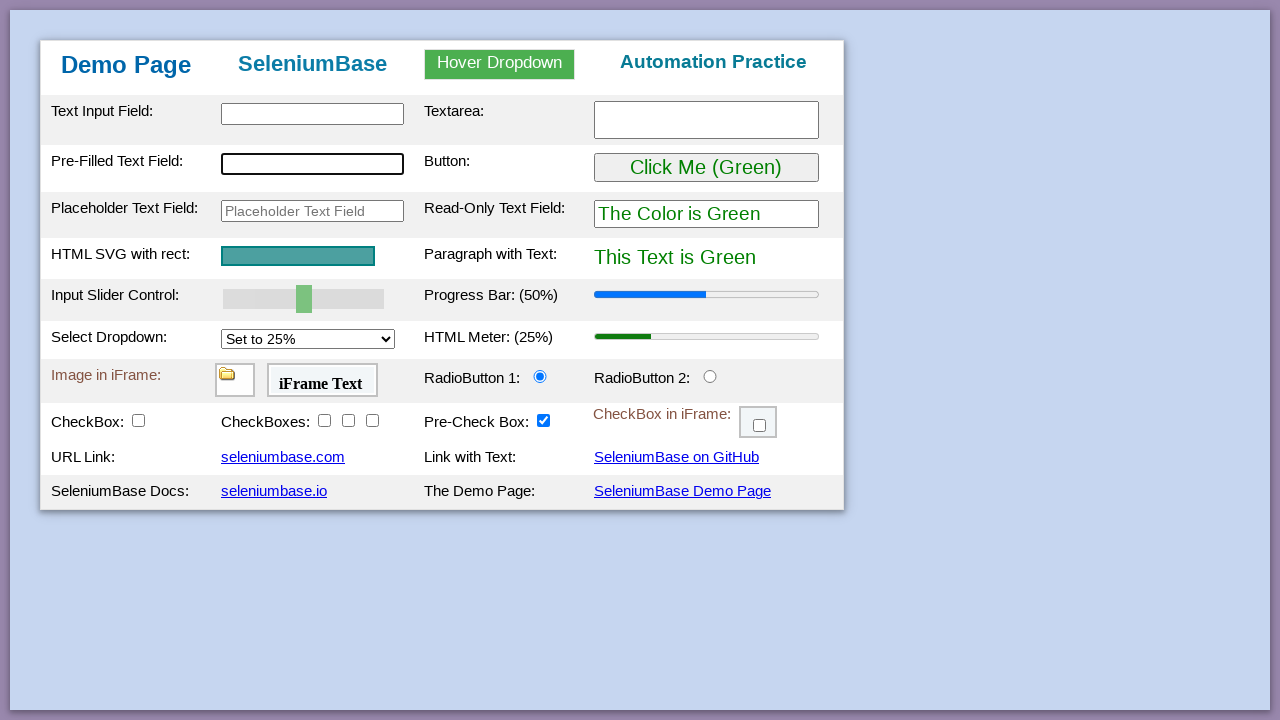

Filled textarea with 'Raghuvaran' on #myTextarea
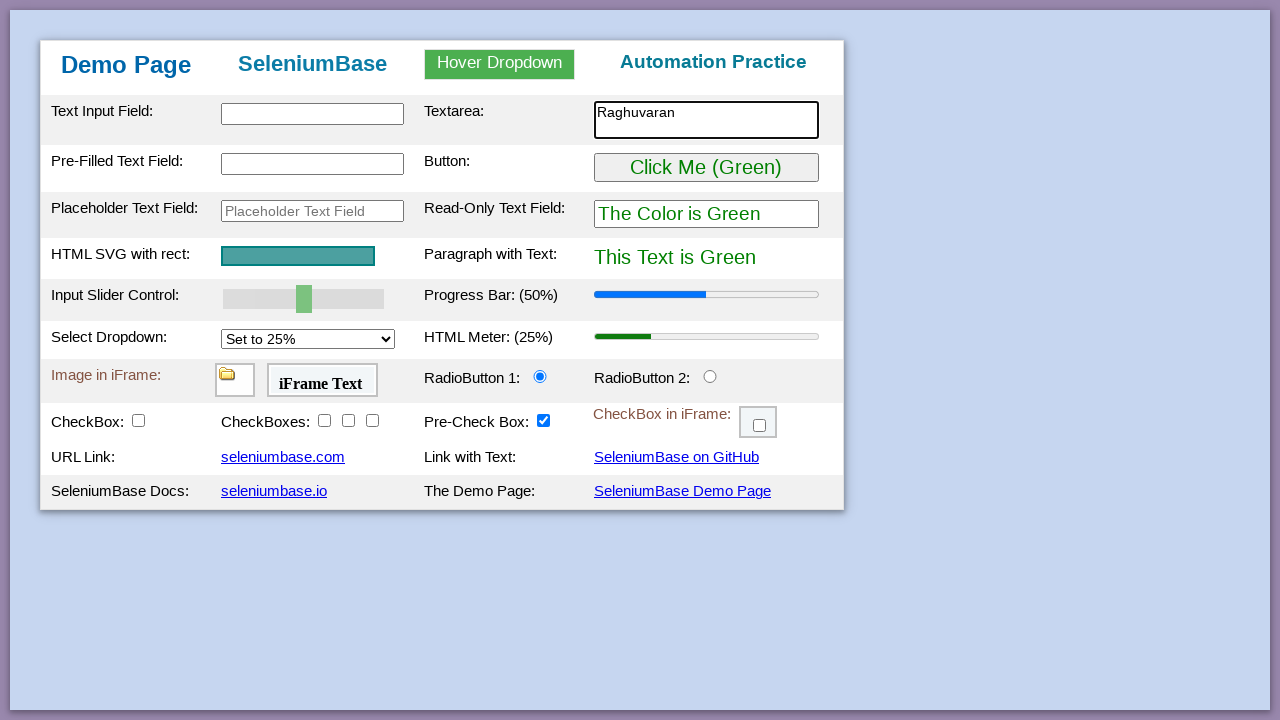

Selected dropdown option '50%' on select[name='selectName']
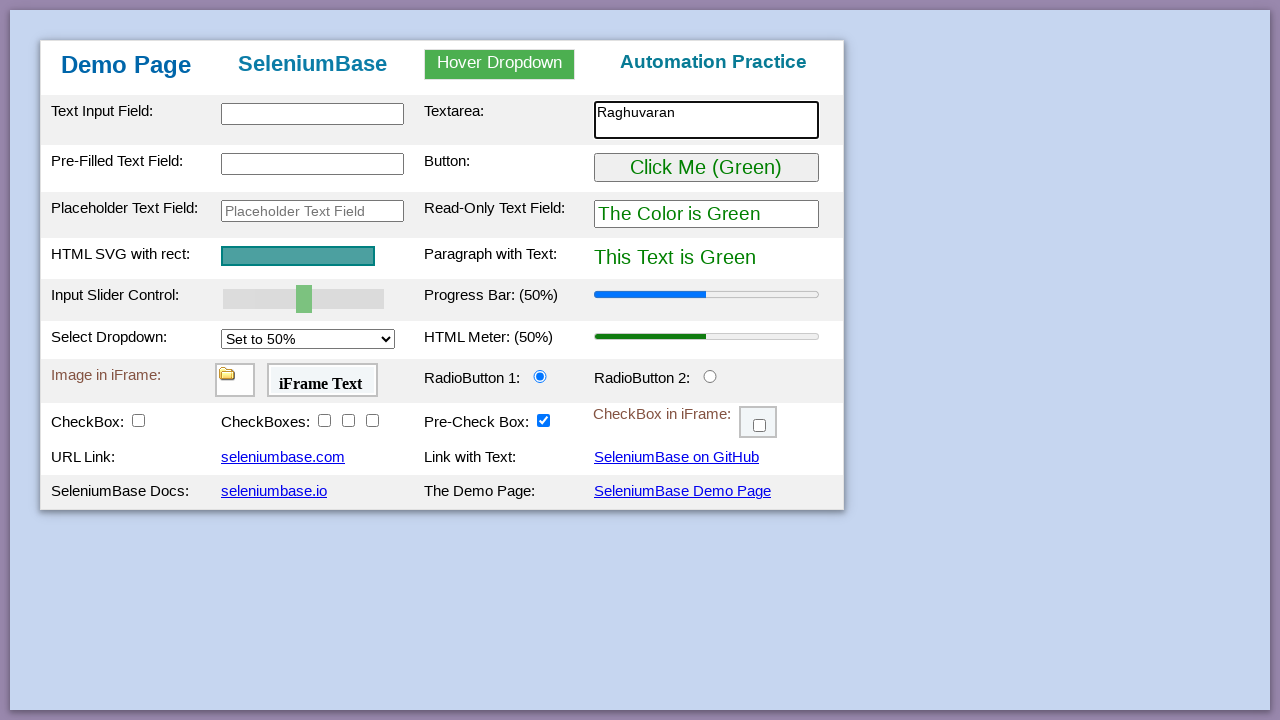

Clicked radio button 2 at (710, 376) on #radioButton2
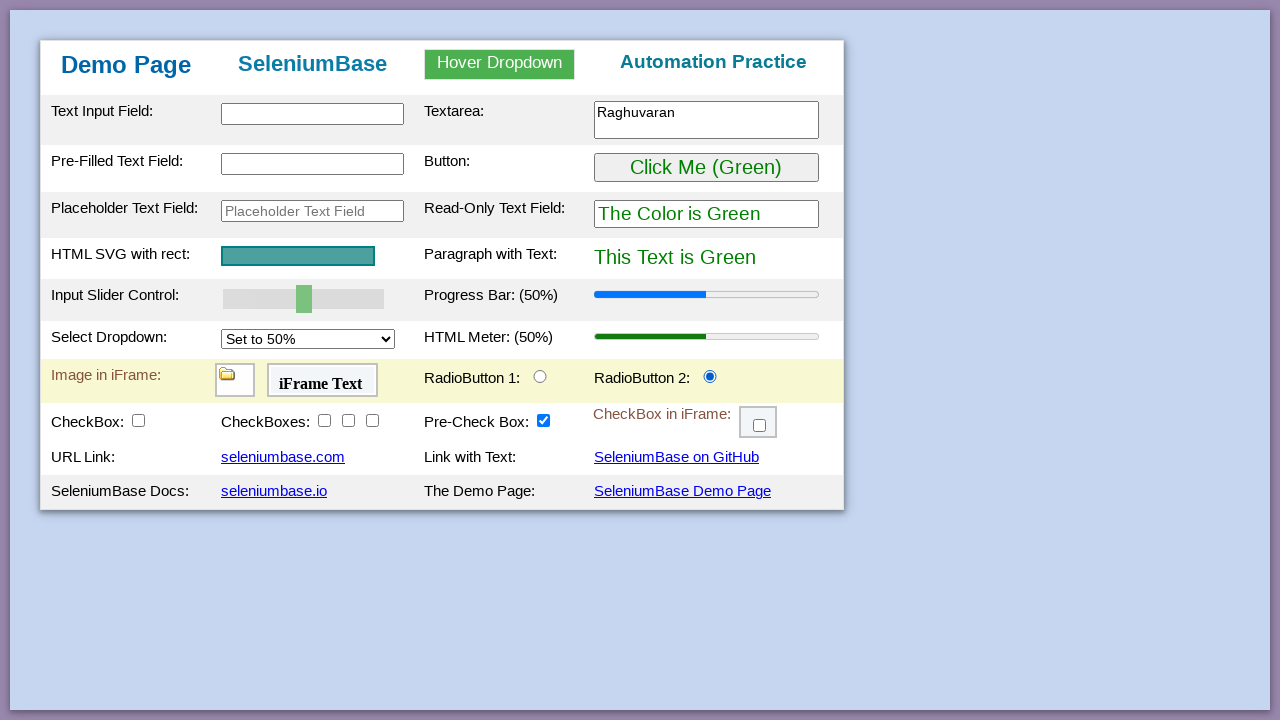

Clicked checkbox 3 at (348, 420) on #checkBox3
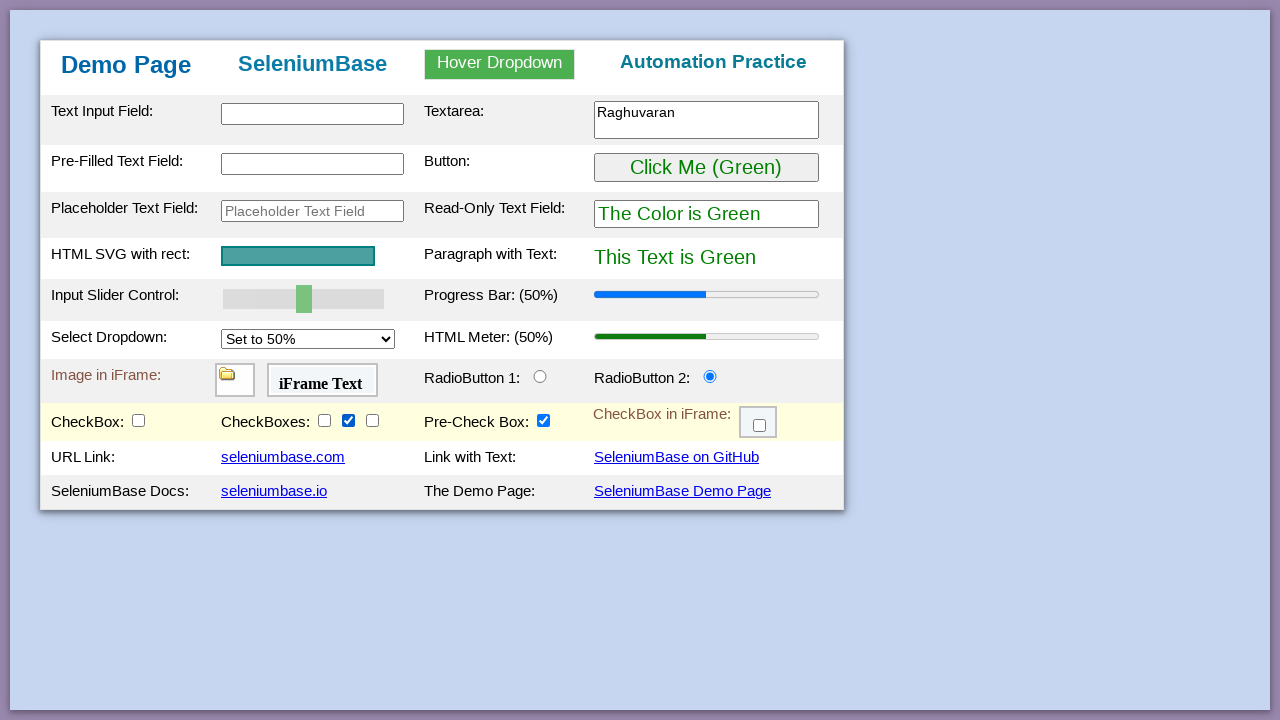

Retrieved text input value to verify it is empty
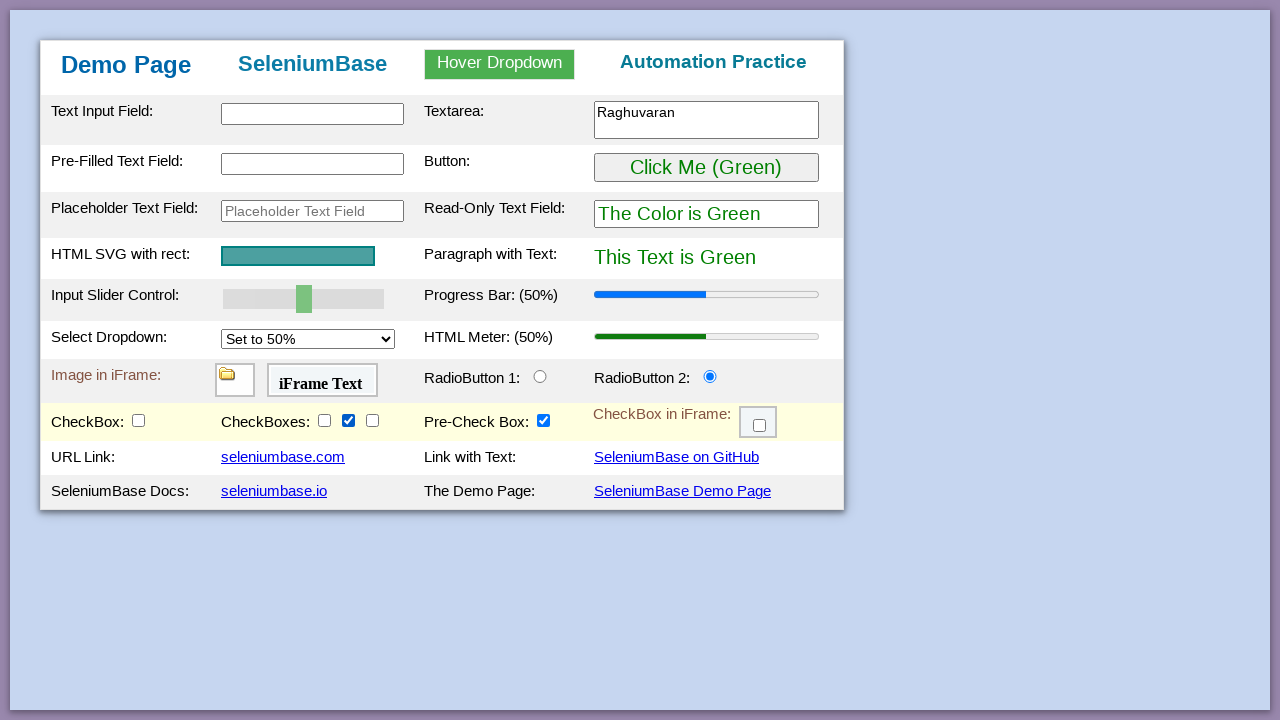

Validation passed: text input is empty
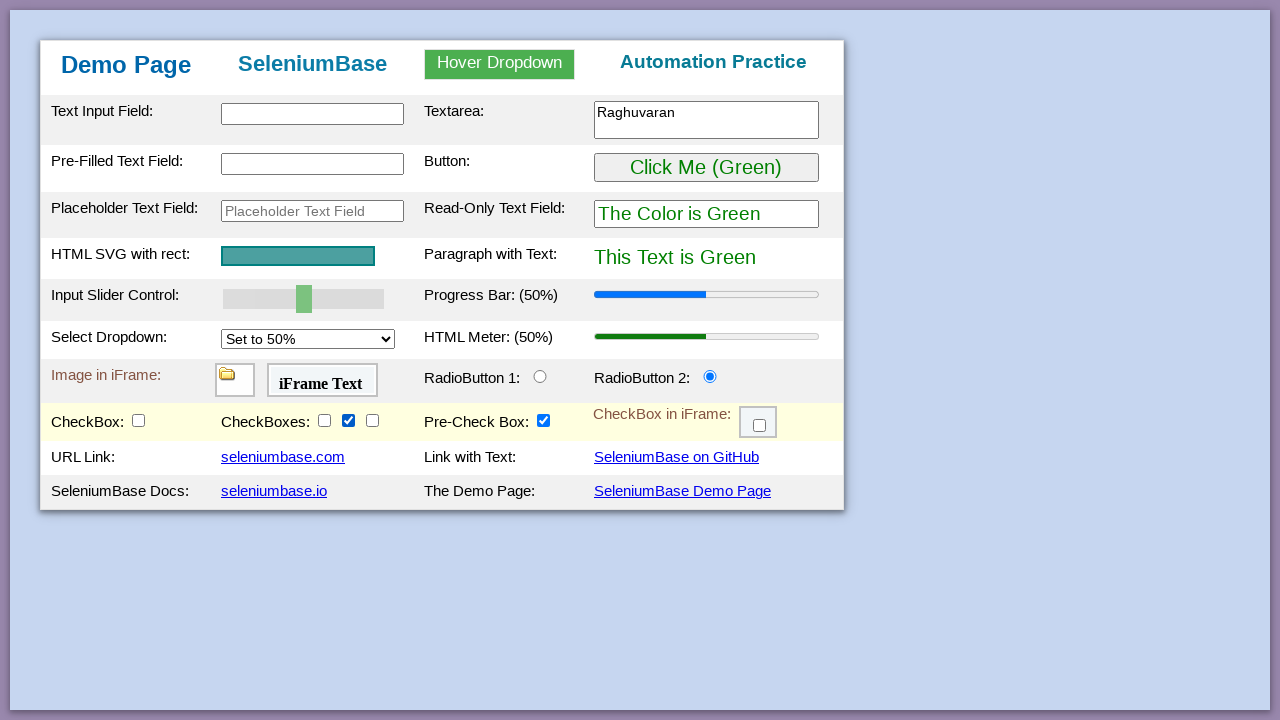

Waited 10 seconds for visual verification
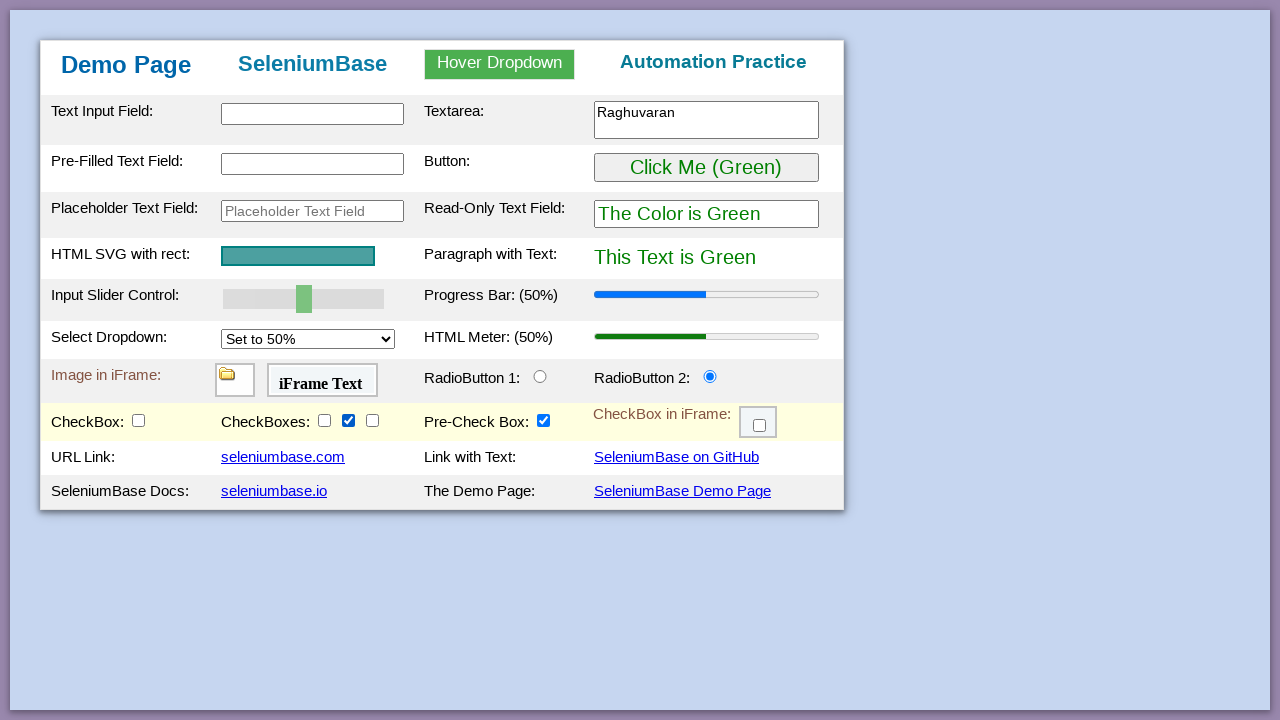

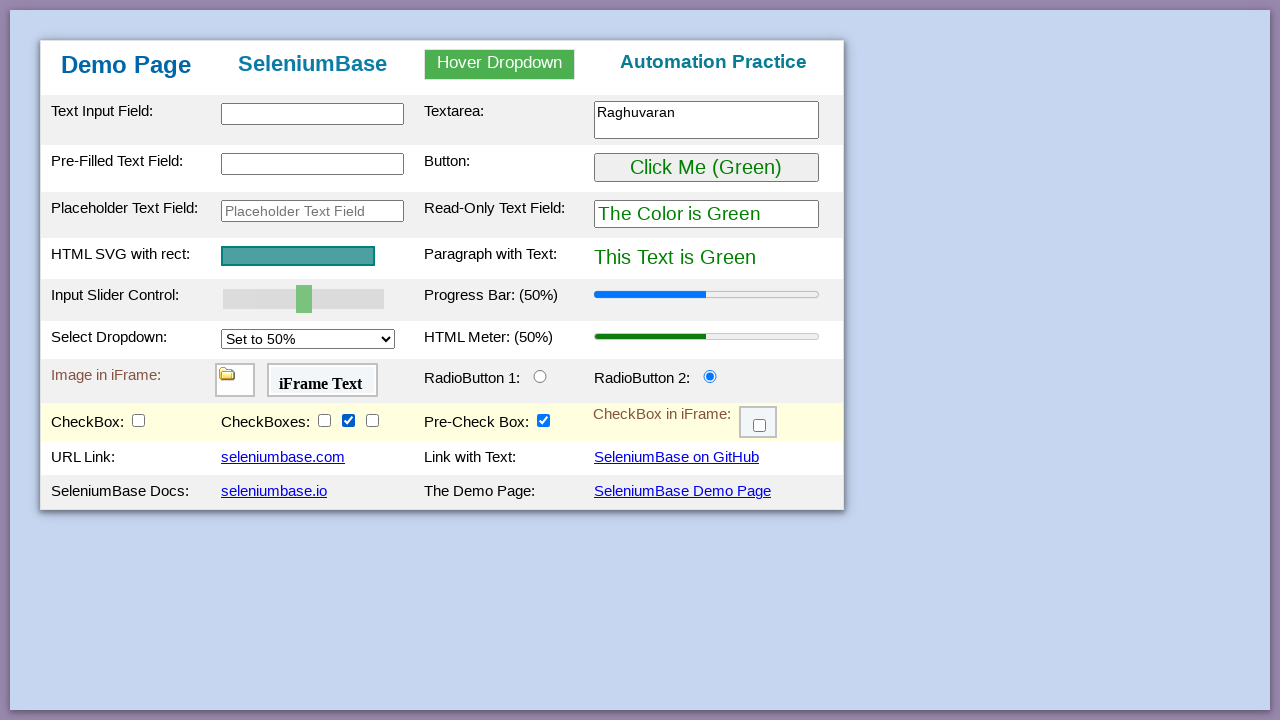